Tests geolocation functionality by clicking a button to retrieve coordinates and verifying that latitude and longitude values are displayed on the page.

Starting URL: https://bonigarcia.dev/selenium-webdriver-java/geolocation.html

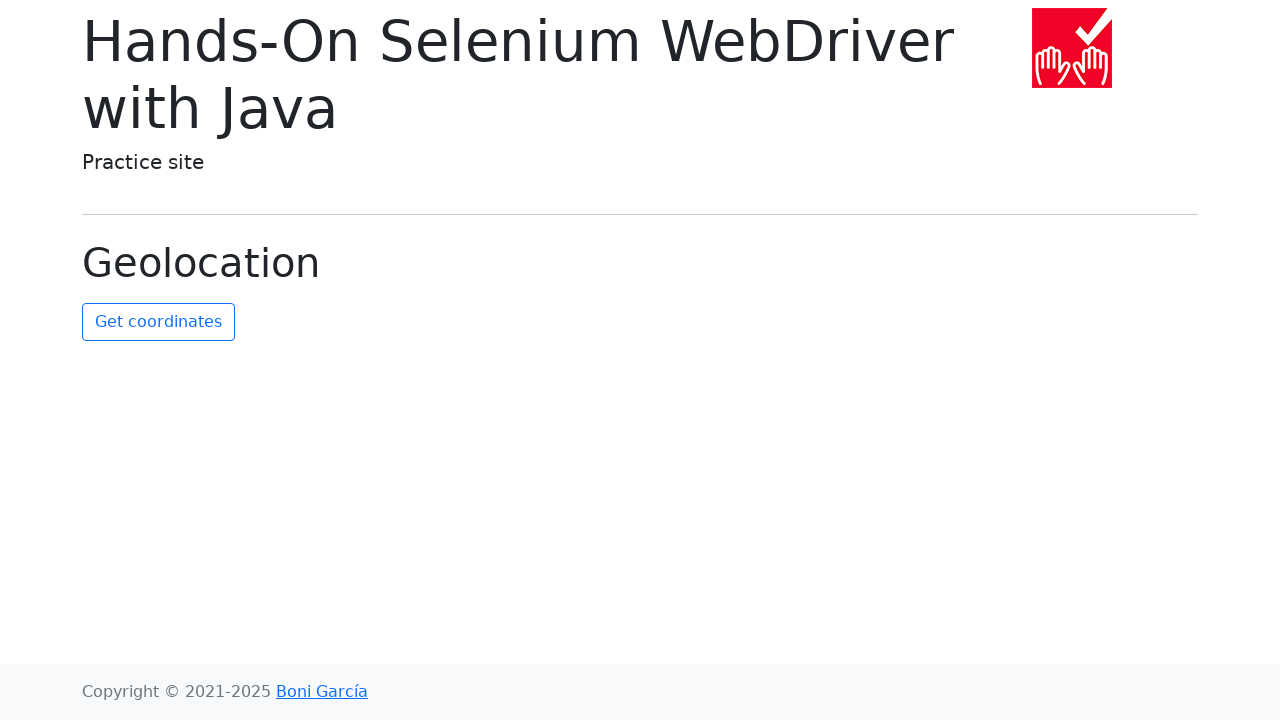

Granted geolocation permission to browser context
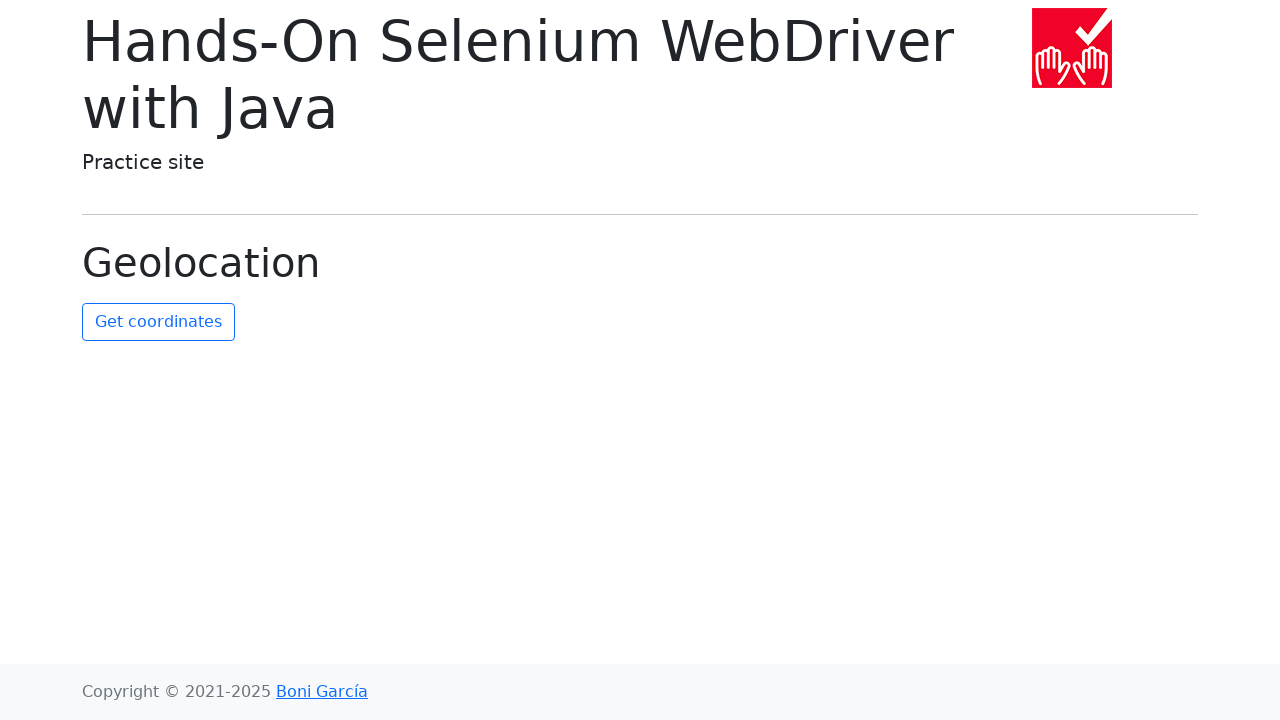

Set mock geolocation to San Francisco coordinates (37.7749, -122.4194)
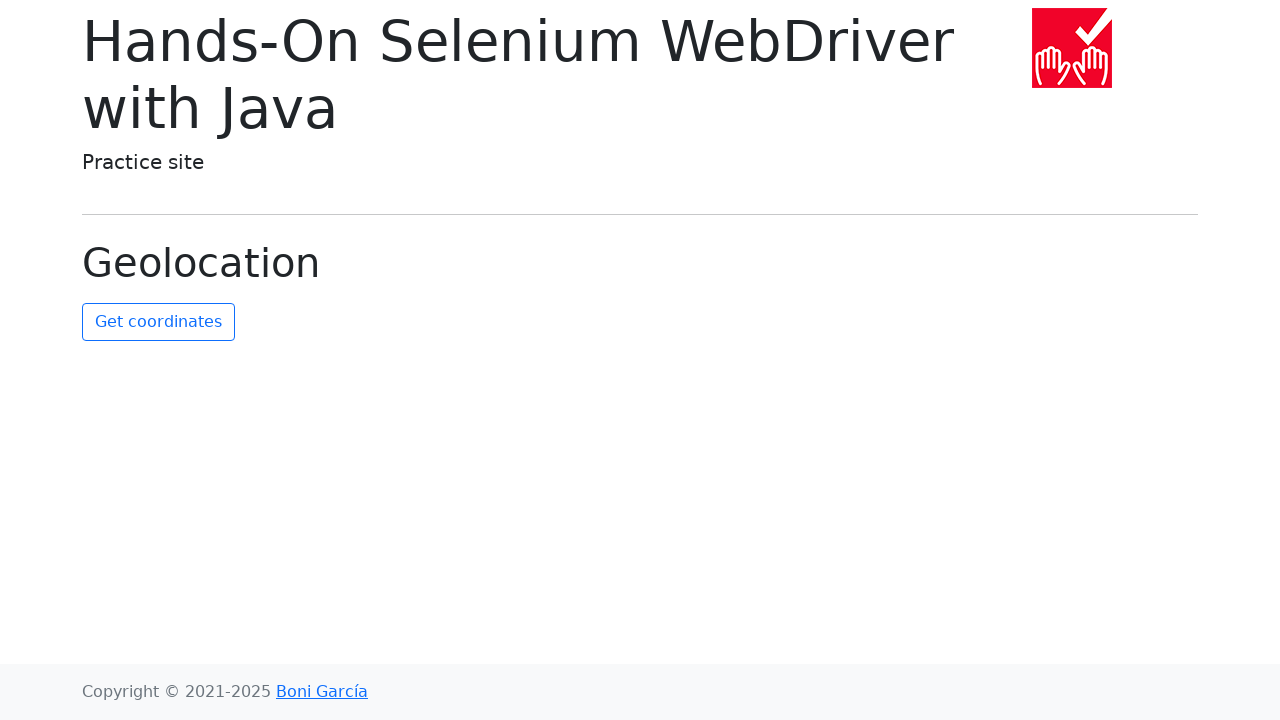

Clicked the get coordinates button at (158, 322) on #get-coordinates
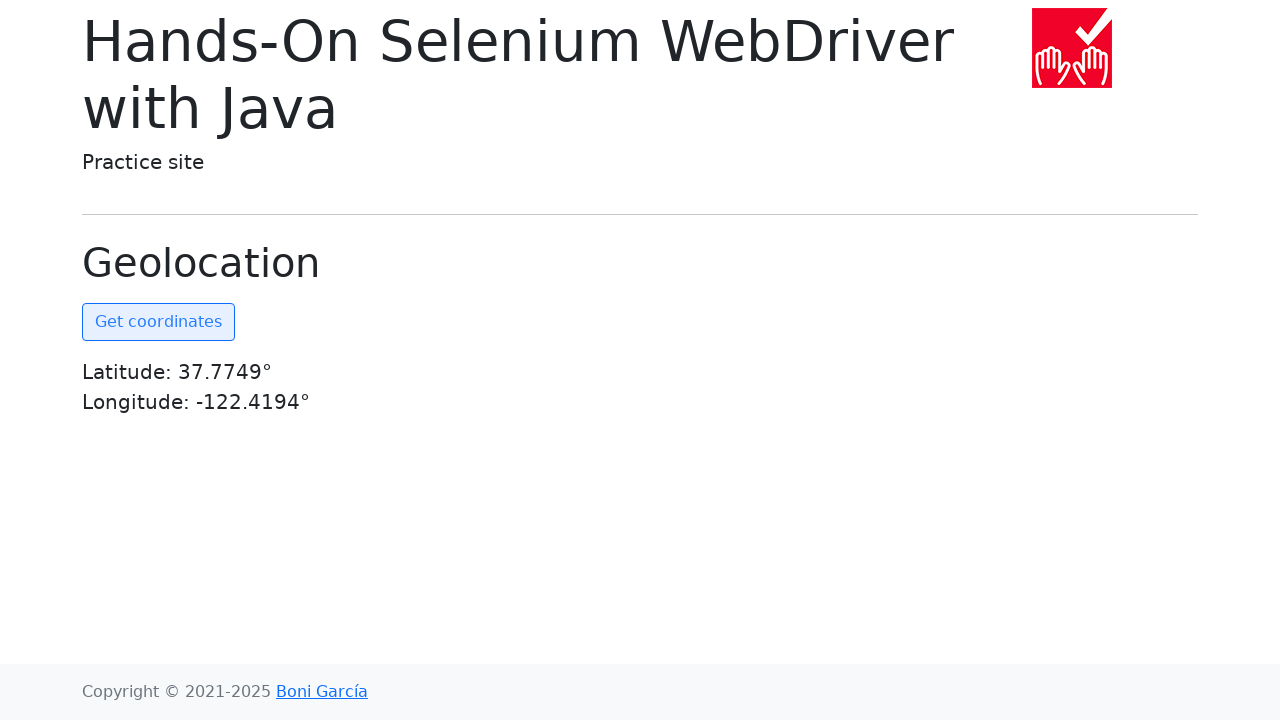

Coordinates element became visible
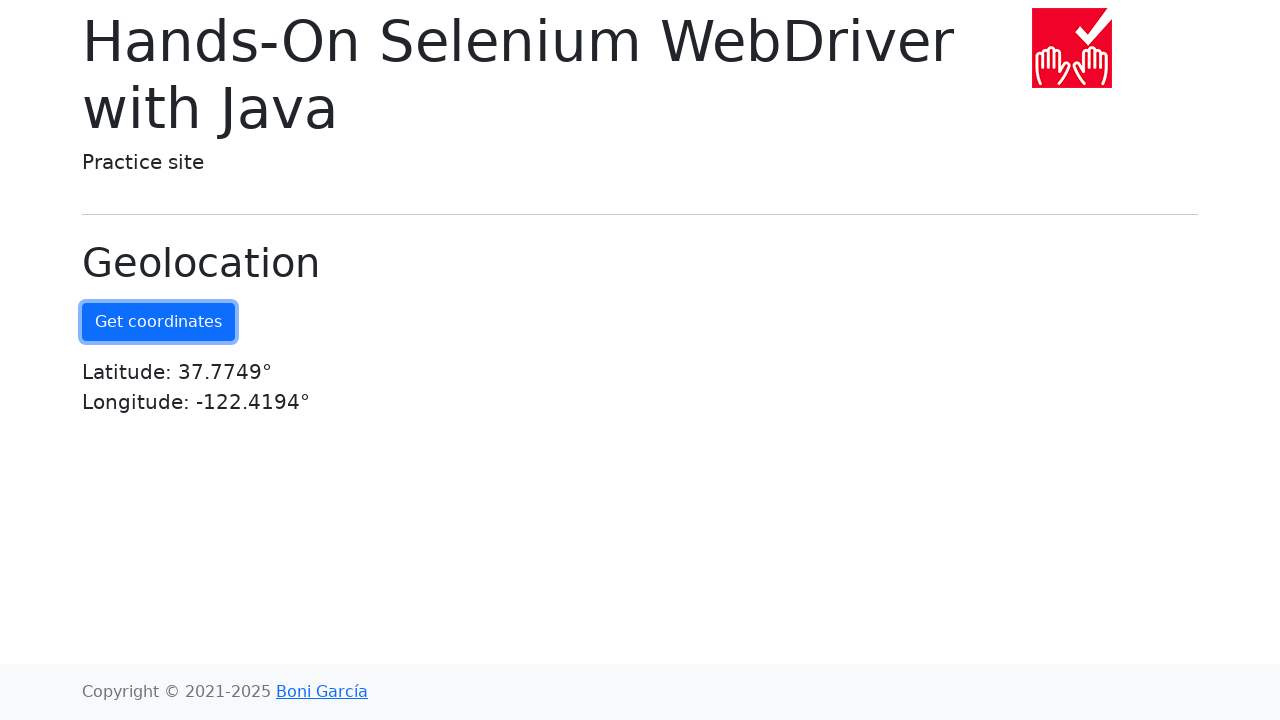

Retrieved coordinates text content
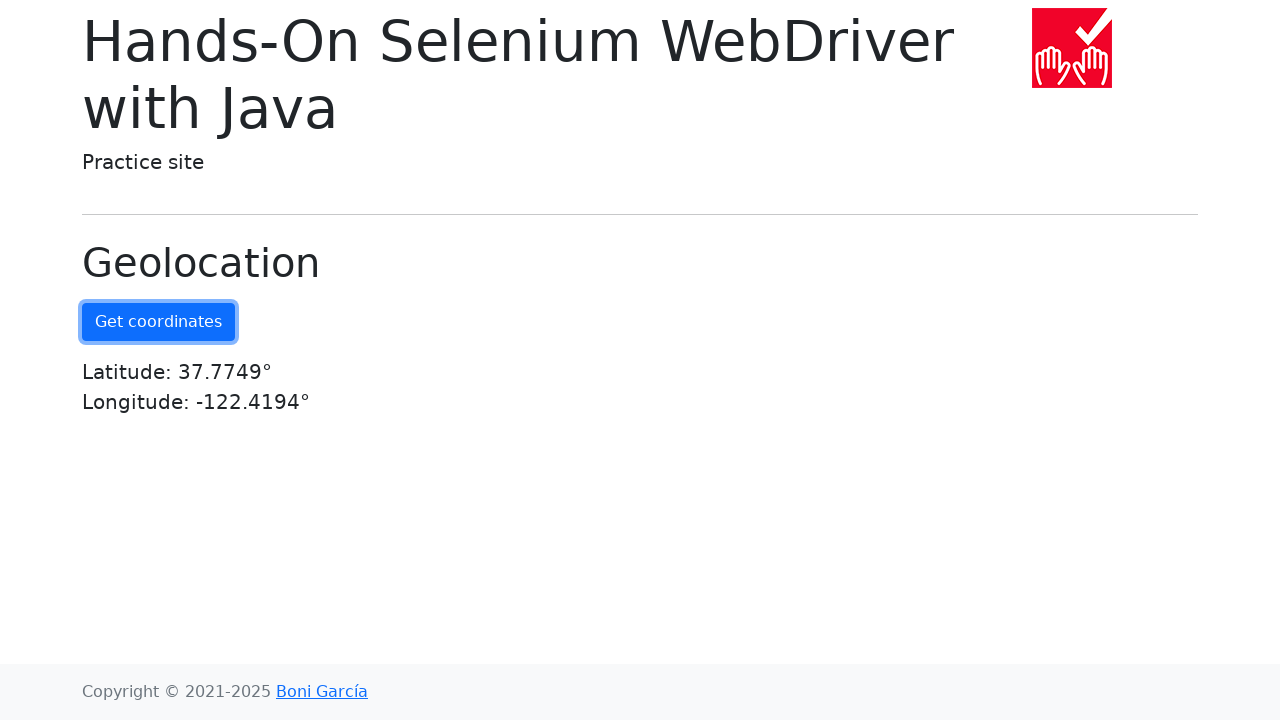

Verified that 'Latitude' is present in coordinates text
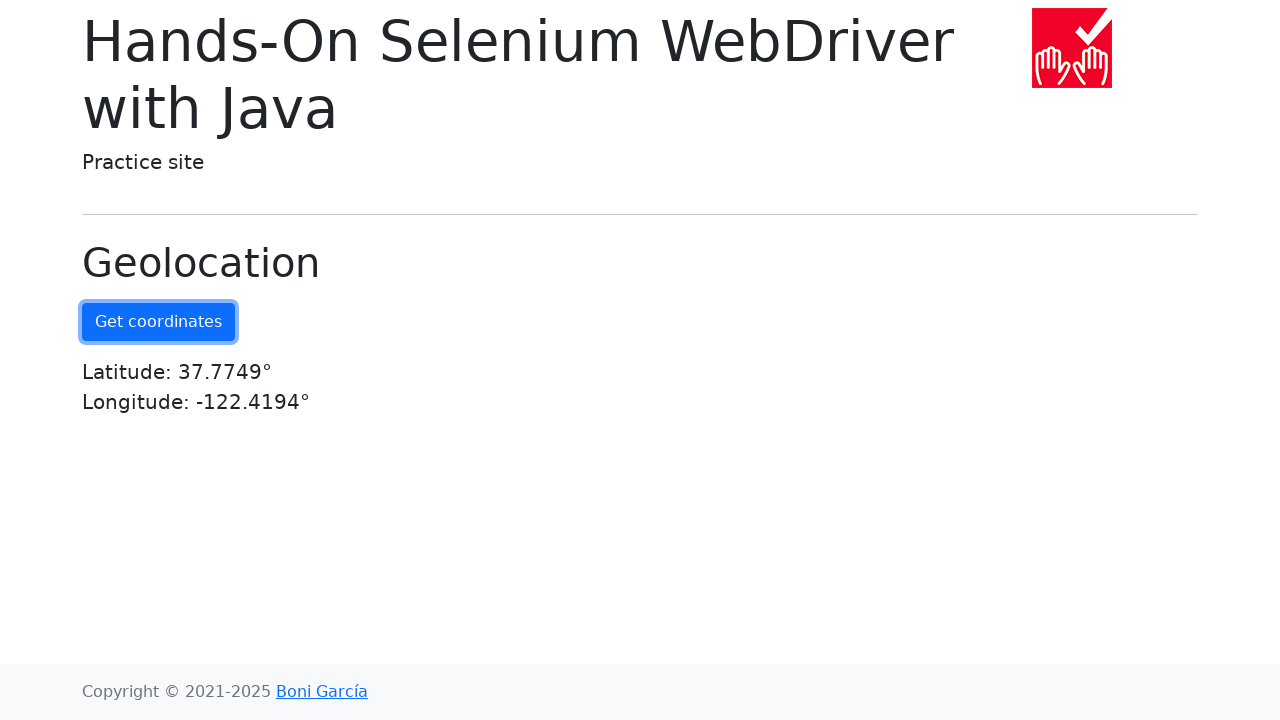

Verified that 'Longitude' is present in coordinates text
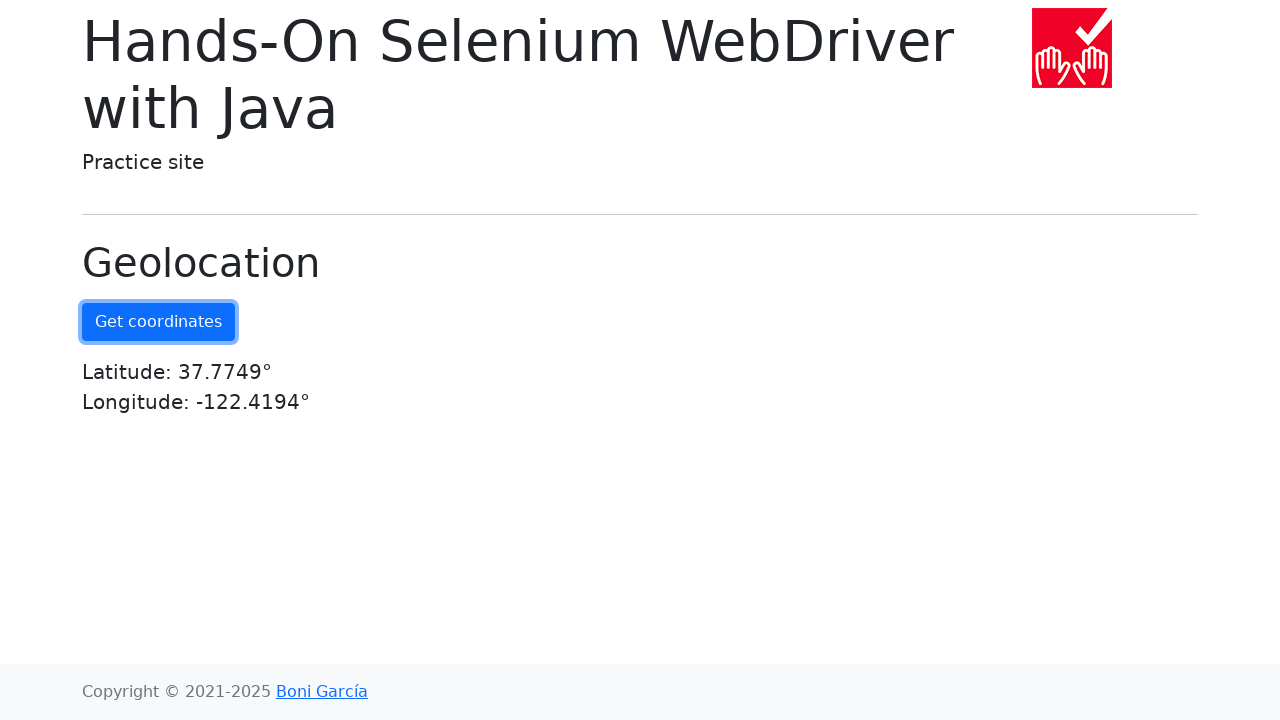

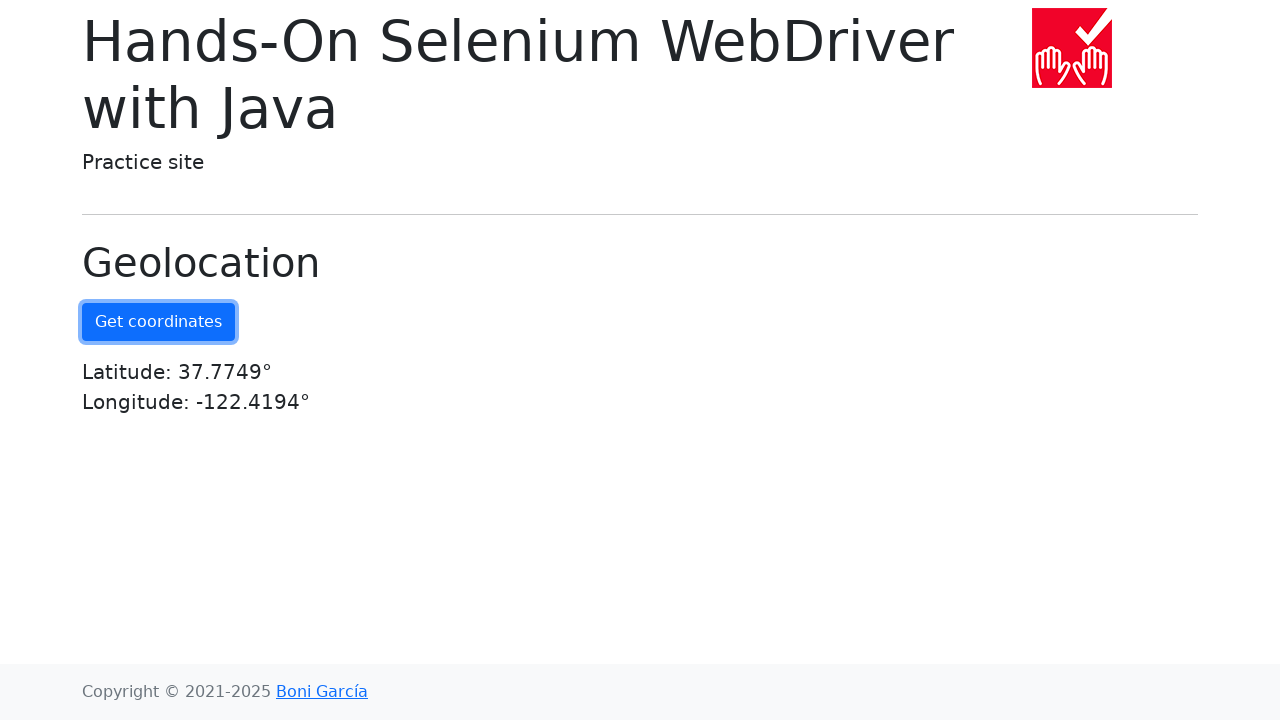